Navigates to Taiwan Central Weather Administration website, clicks on Kaohsiung weather station link, and verifies weather observation data table is displayed

Starting URL: https://www.cwa.gov.tw/V8/C/W/OBS_County.html?ID=64

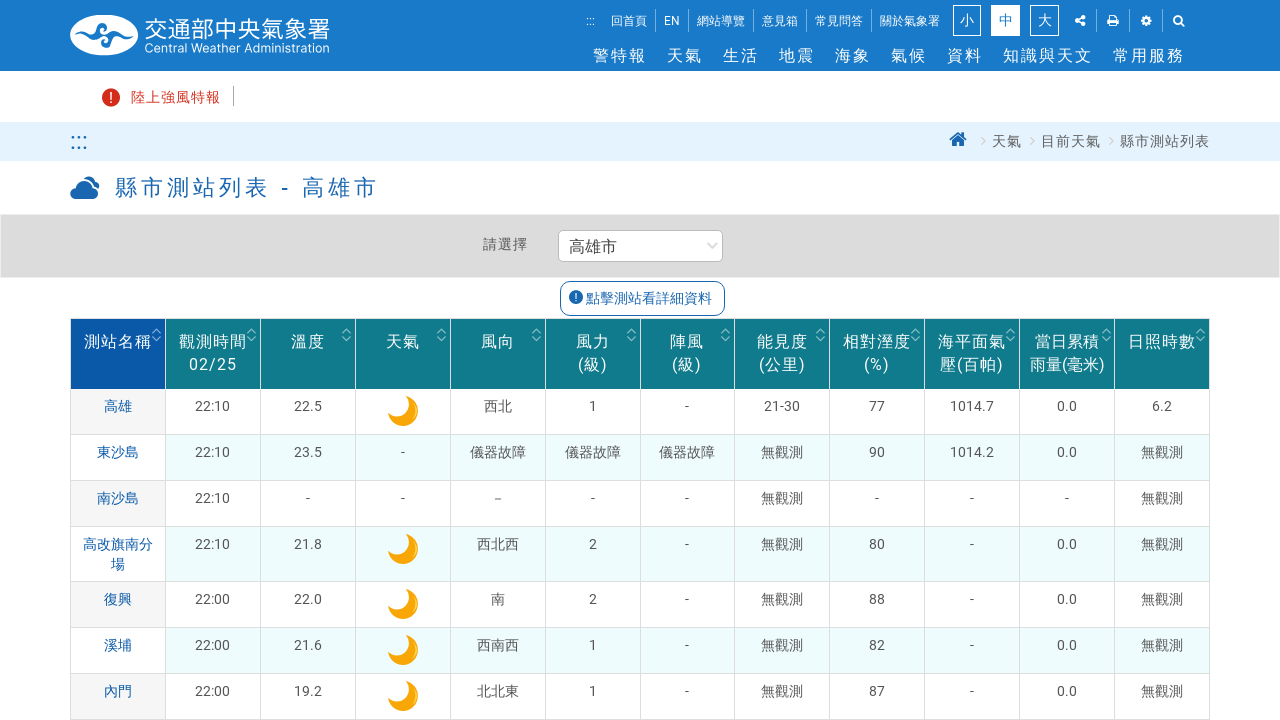

Clicked on Kaohsiung weather station link at (118, 406) on xpath=//*[@id="stations"]/tr[1]/th/a
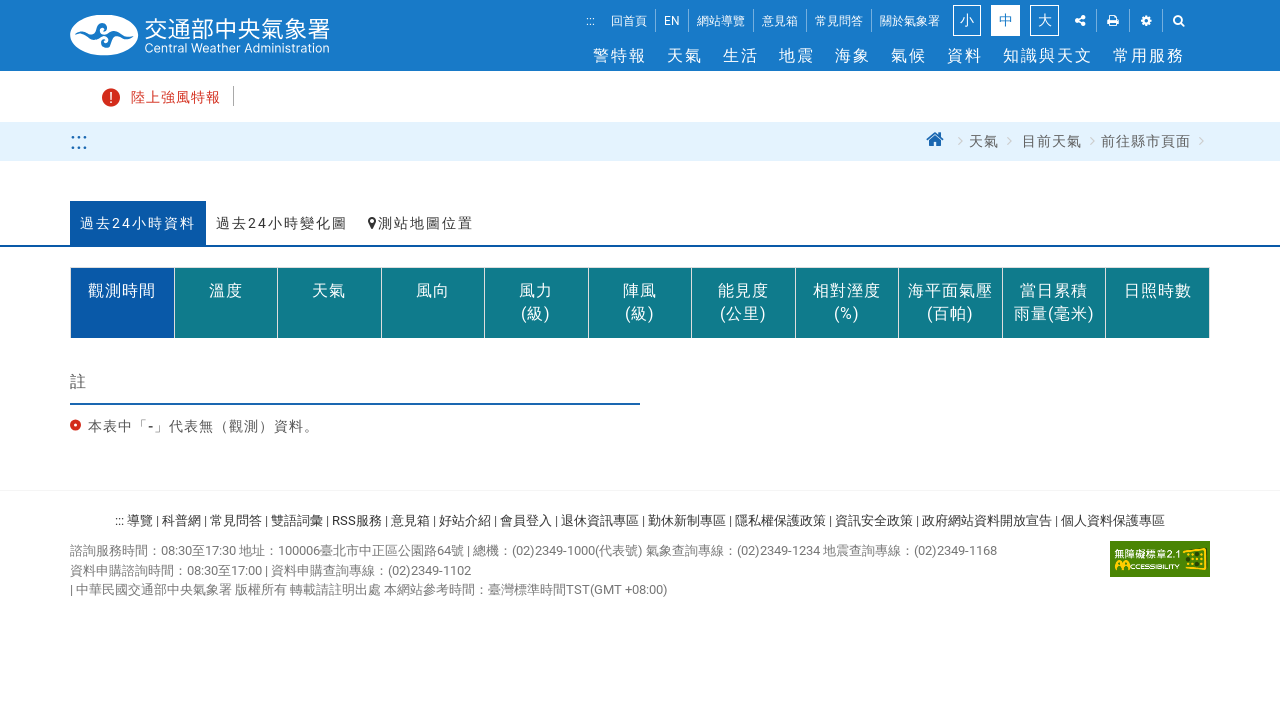

Weather observation table loaded
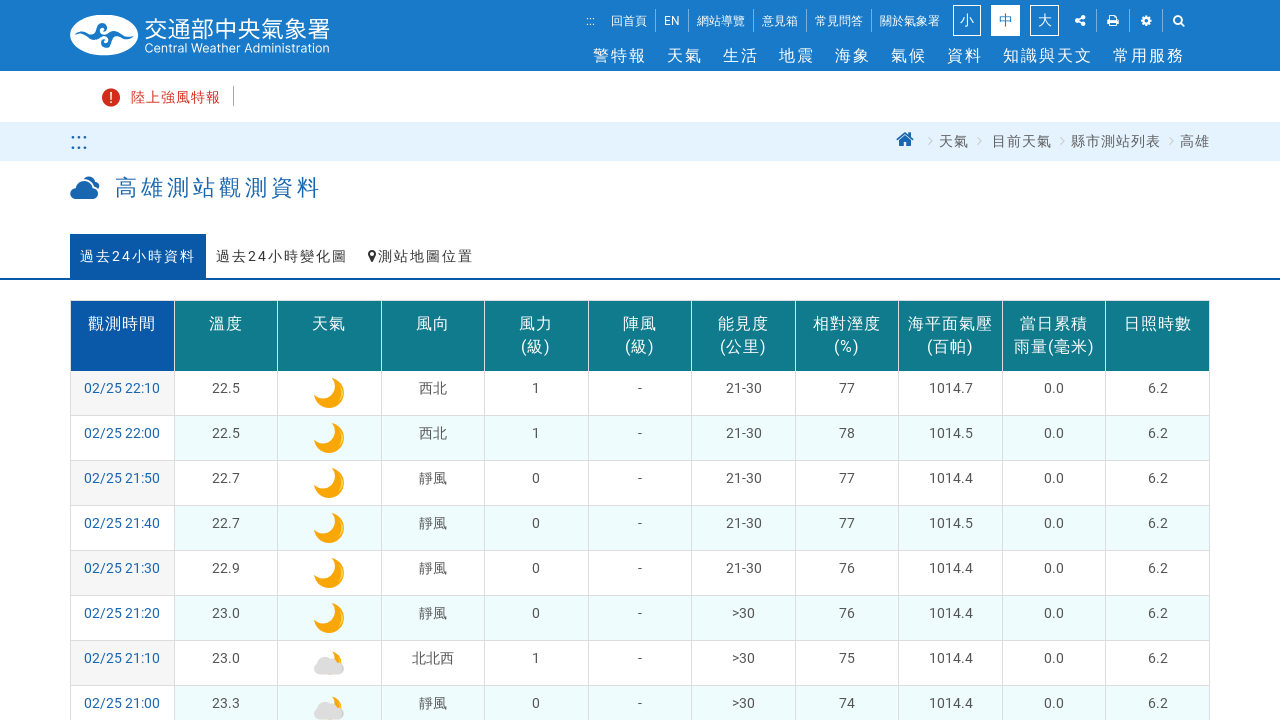

Verified weather observation data table rows are present
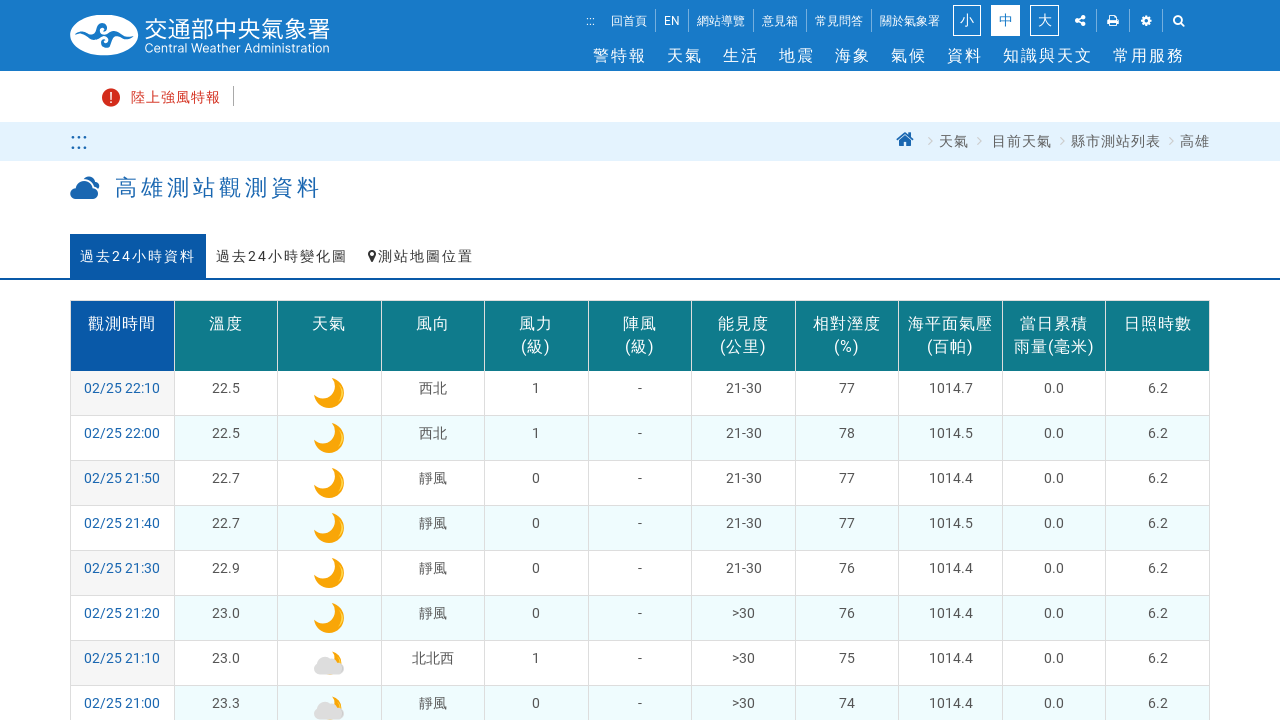

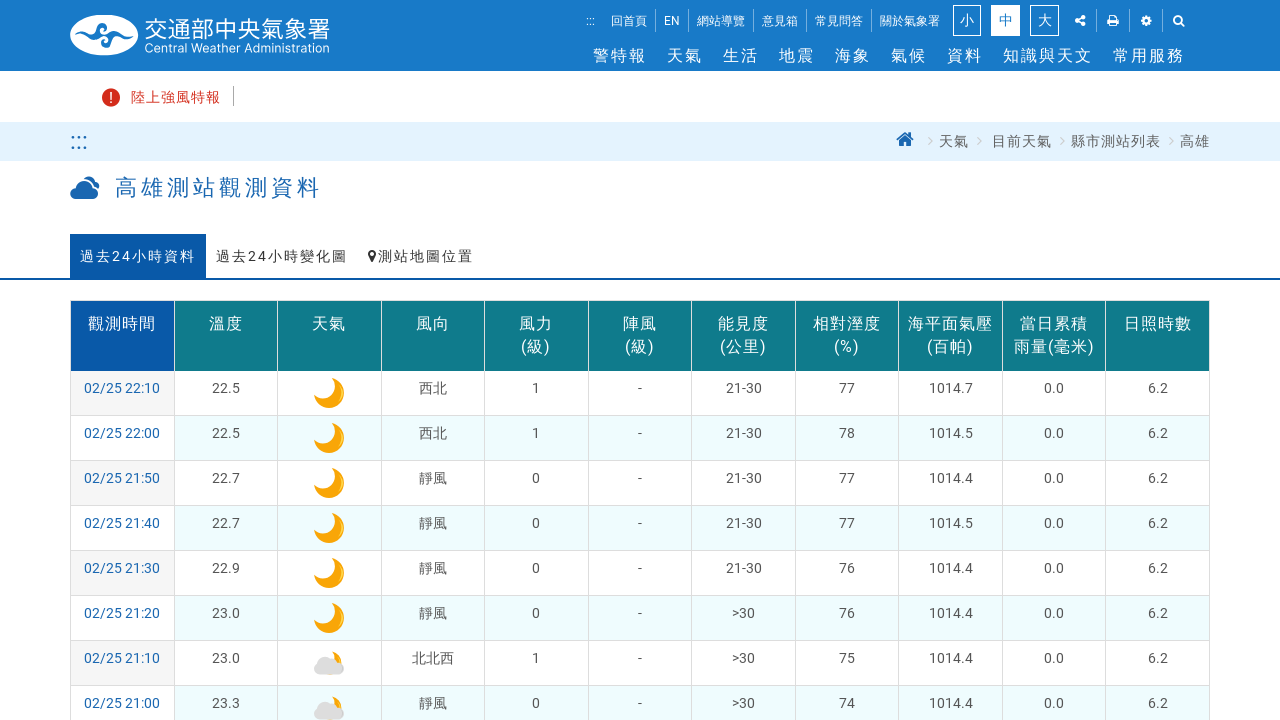